Tests basic browser navigation commands including getting current URL, page title, navigating back, forward, and refreshing the page on a demo registration site.

Starting URL: http://demo.automationtesting.in/Register.html

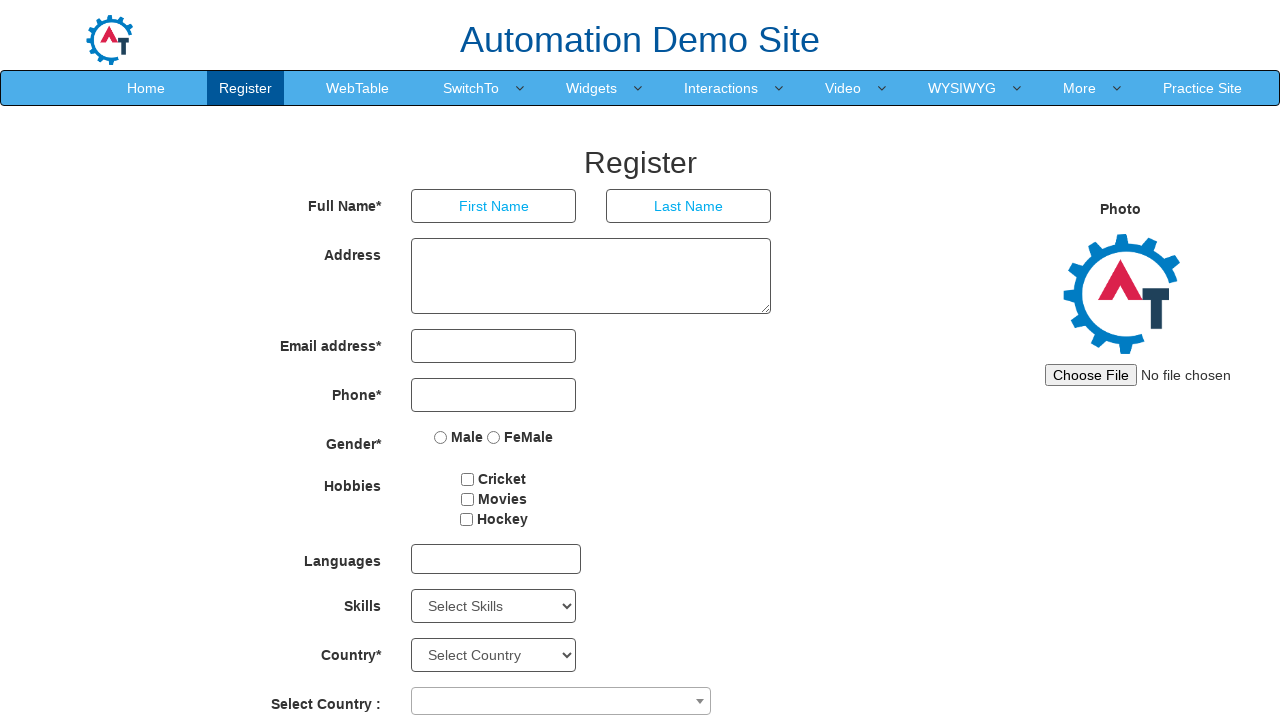

Retrieved current URL from registration page
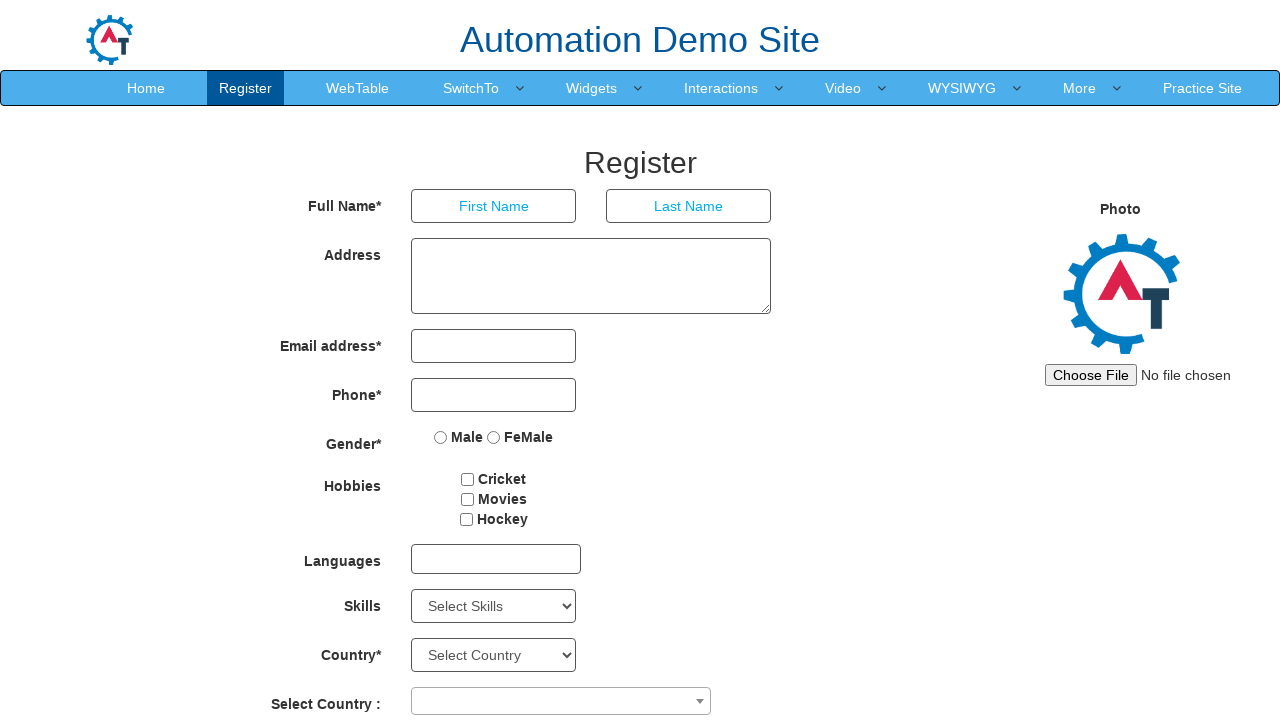

Retrieved page title
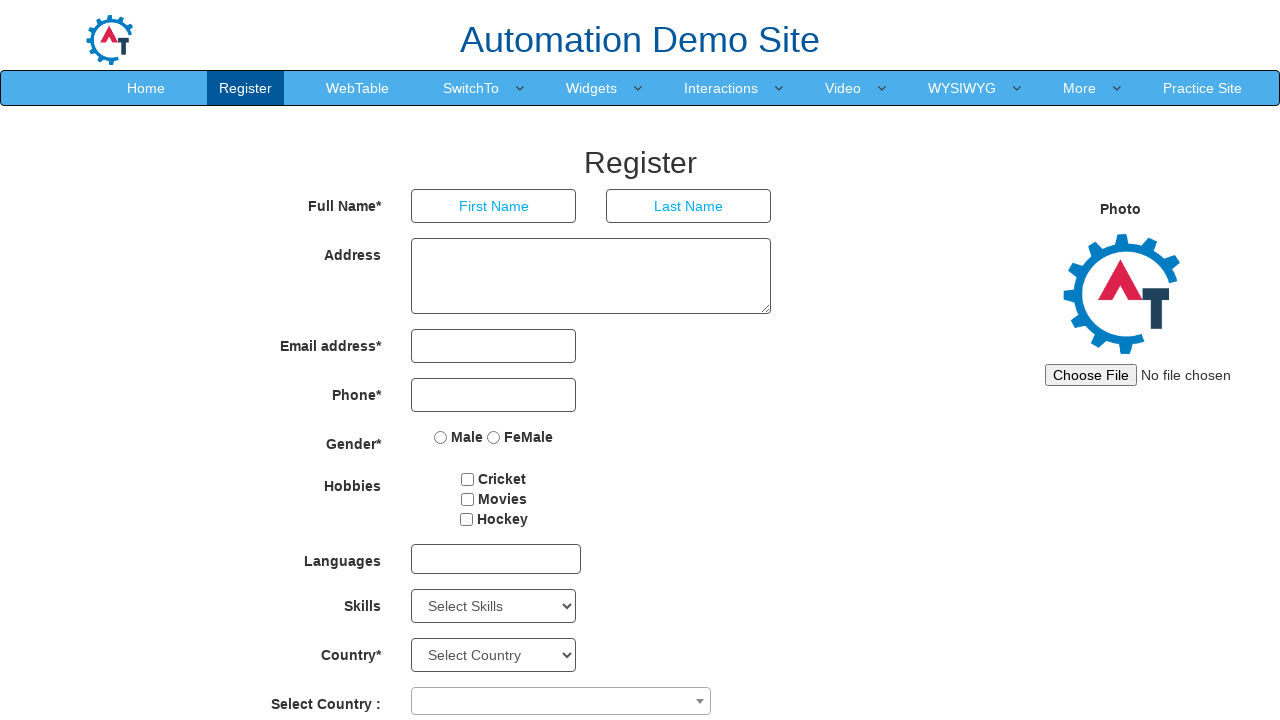

Retrieved page source content
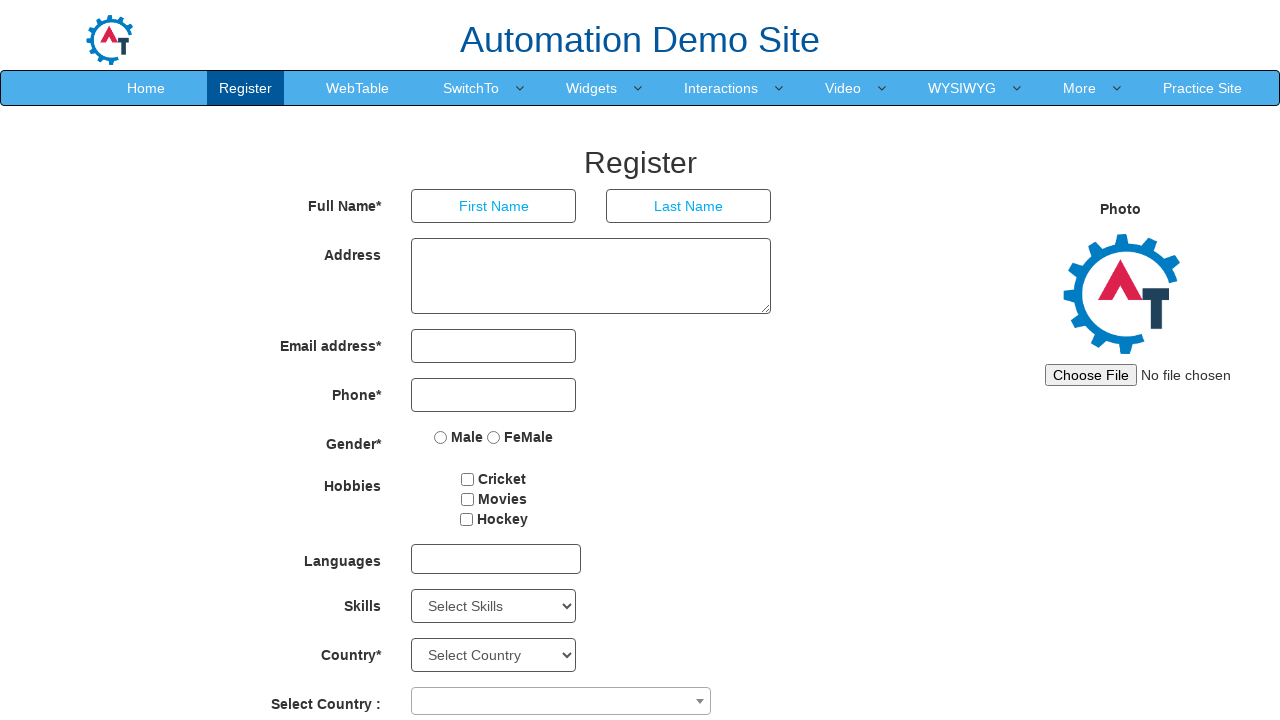

Navigated to the same registration URL
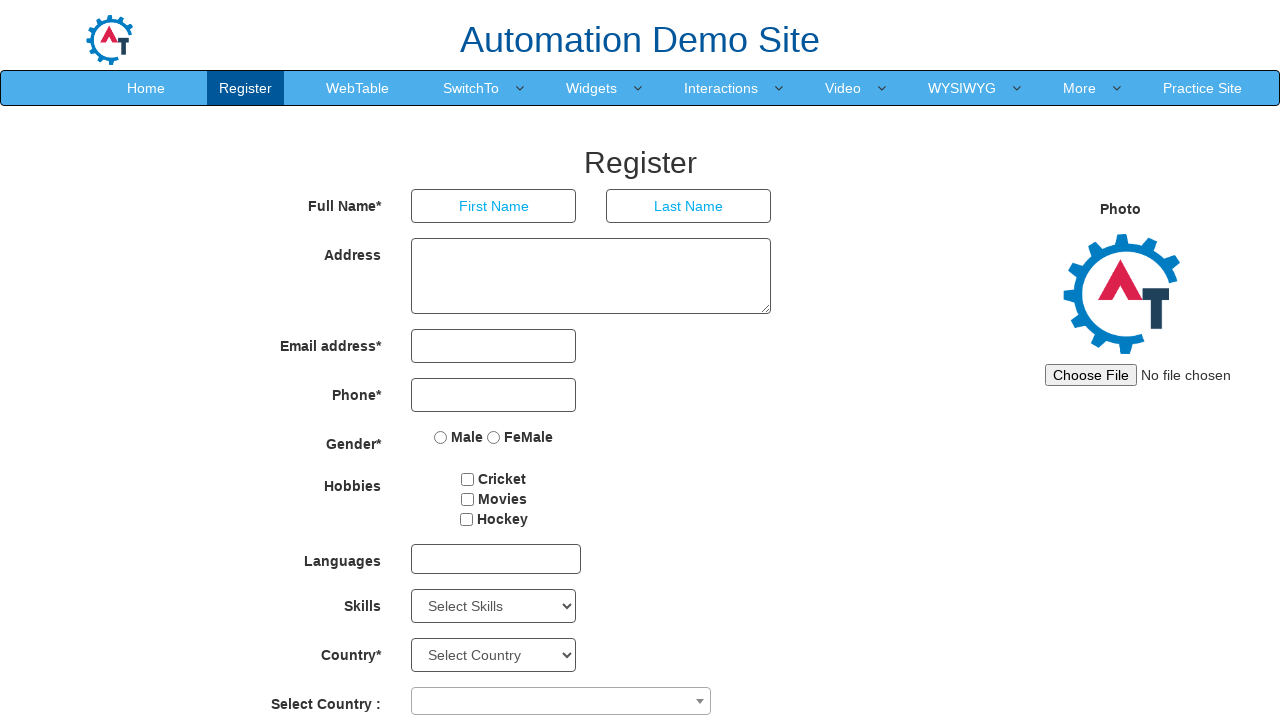

Navigated back in browser history
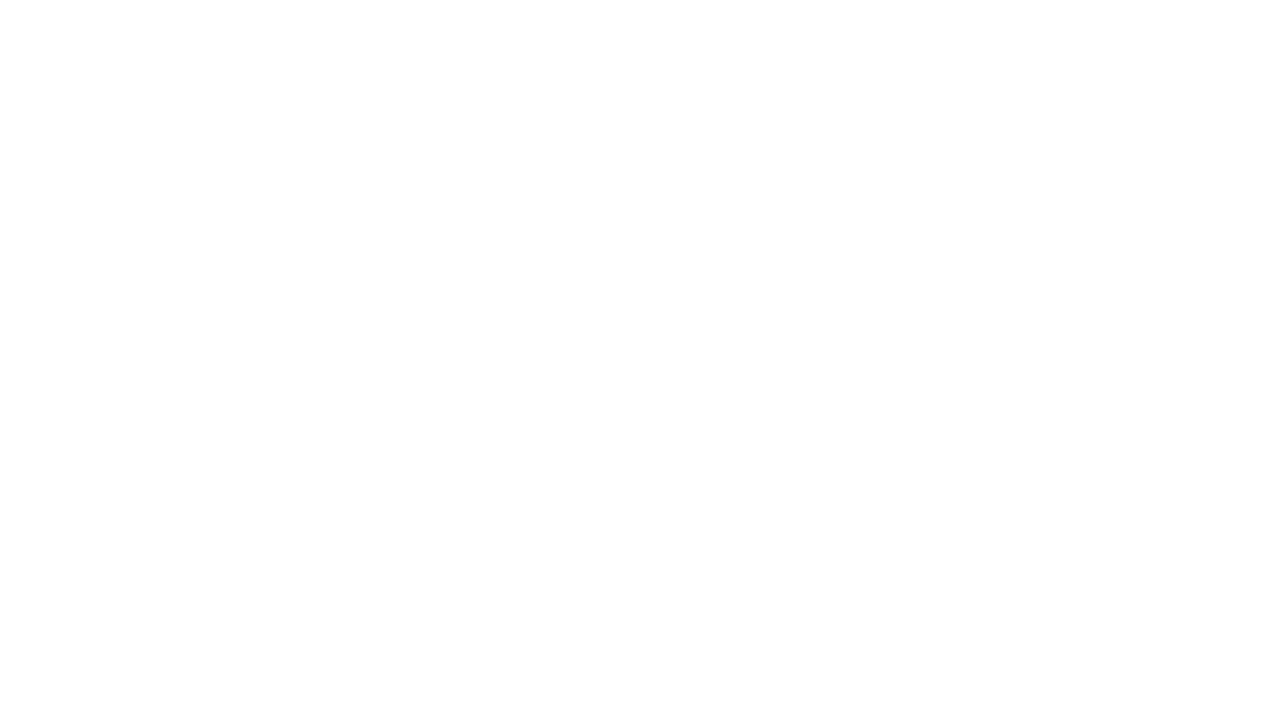

Navigated forward in browser history
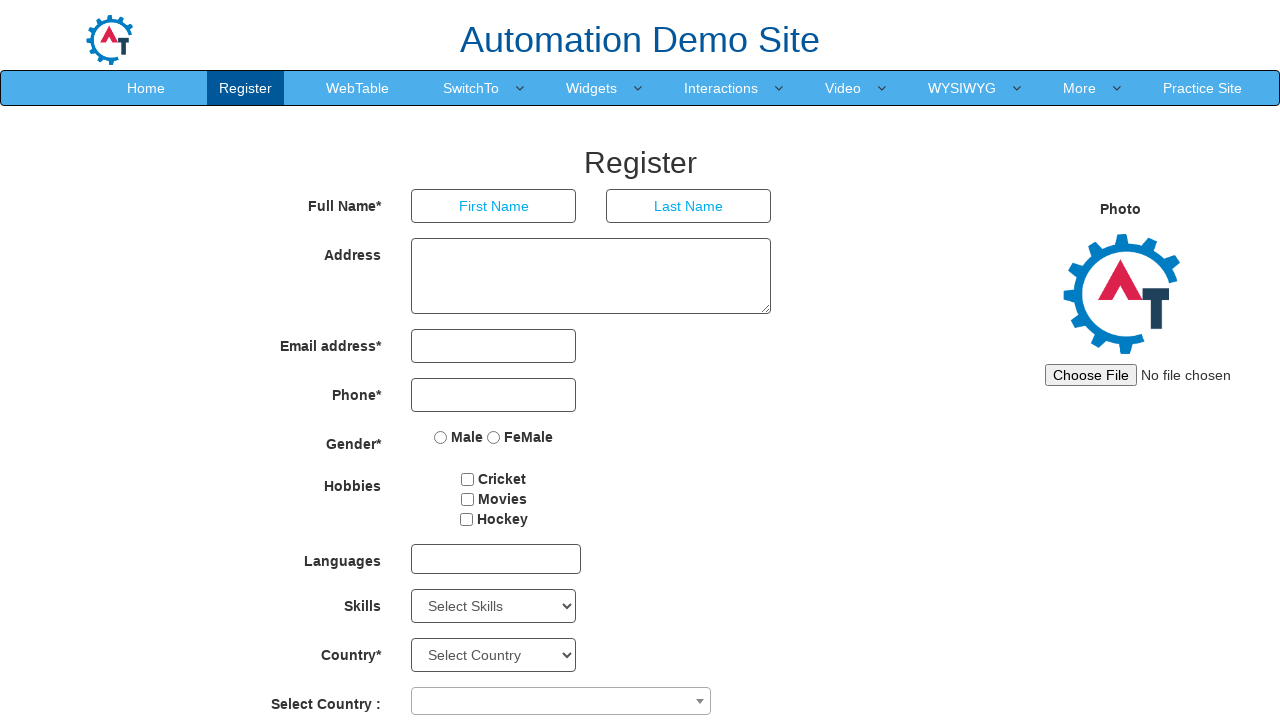

Navigated to current URL again
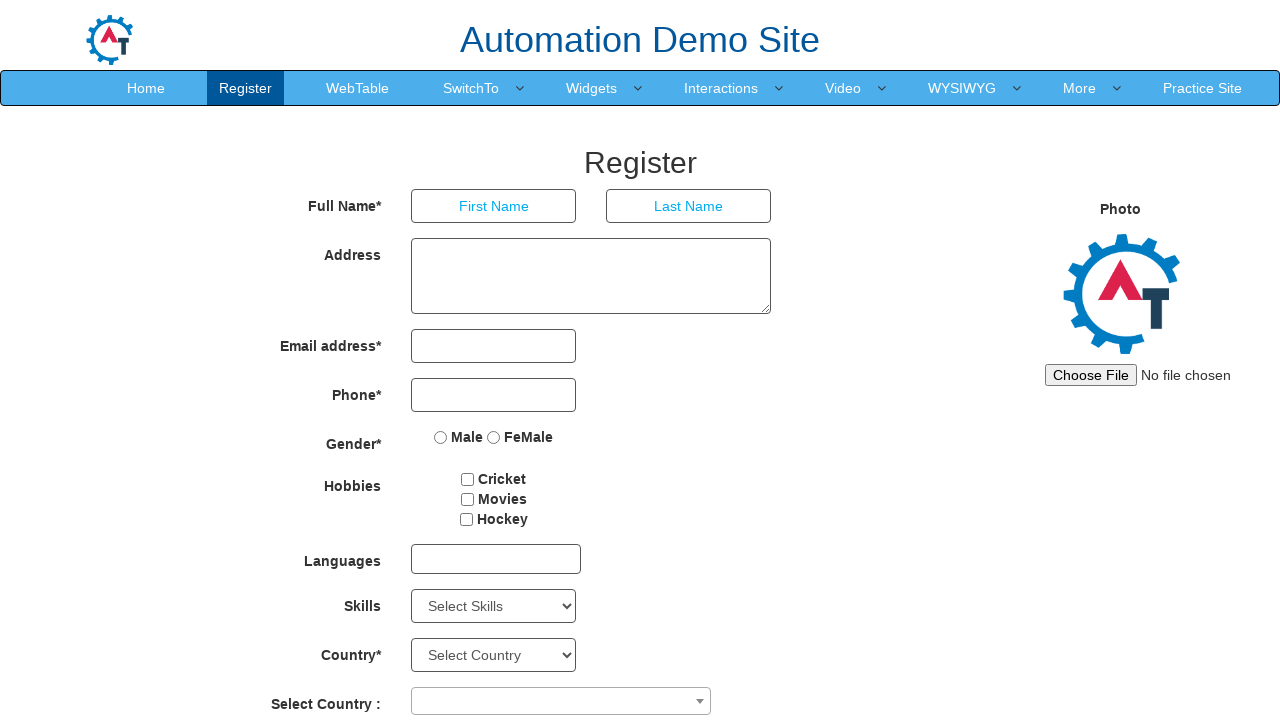

Refreshed the page
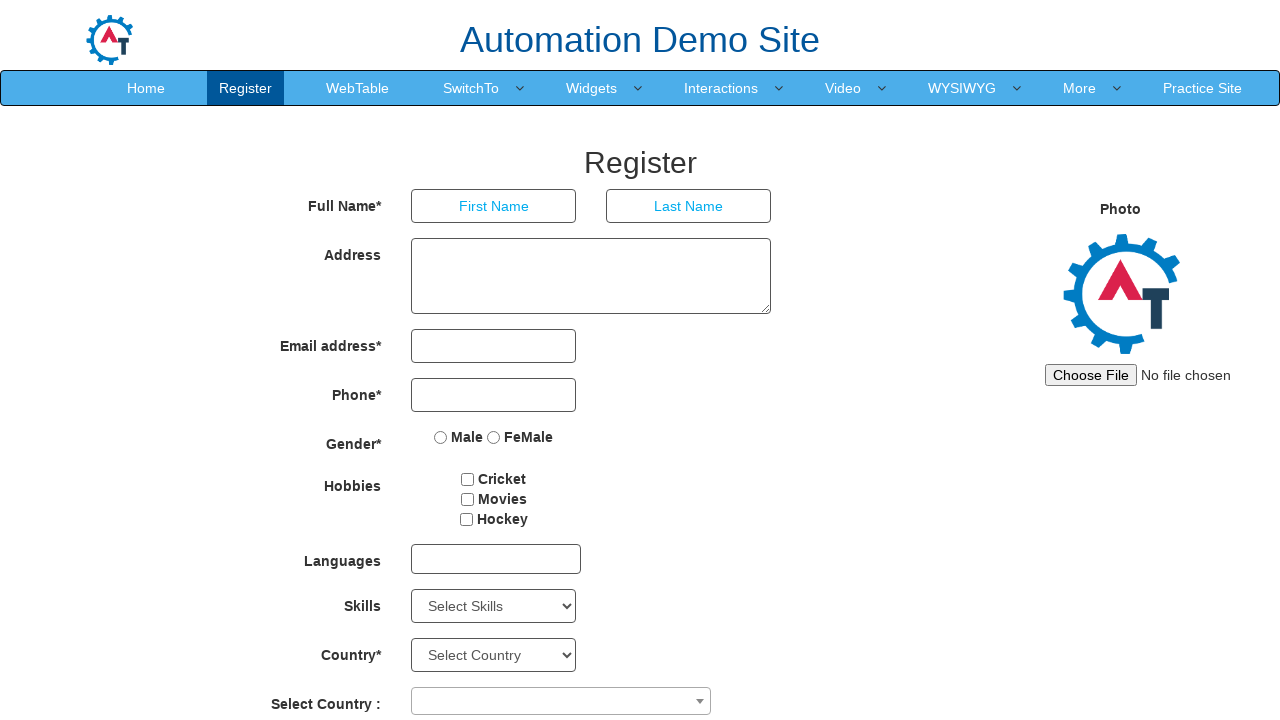

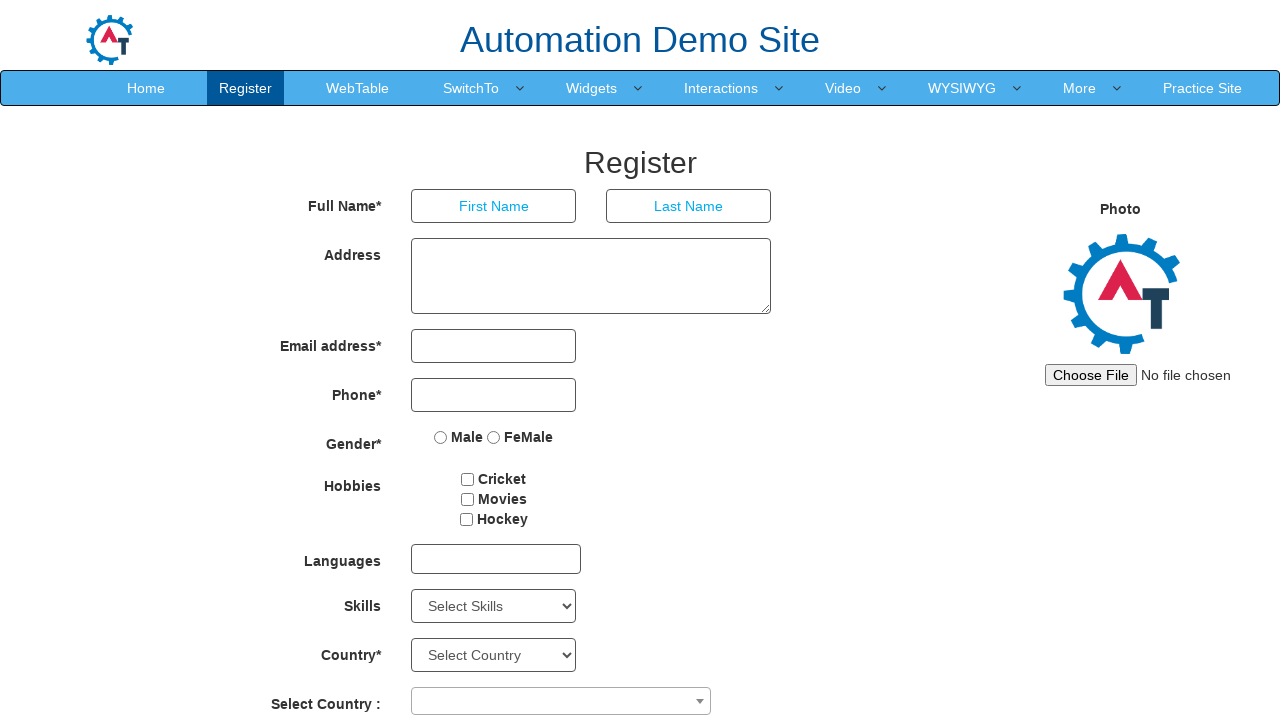